Tests iframe switching functionality on W3Schools TryIt editor by switching to an iframe, clicking a button inside it, switching back to the main content, and clicking the home icon.

Starting URL: https://www.w3schools.com/js/tryit.asp?filename=tryjs_myfirst

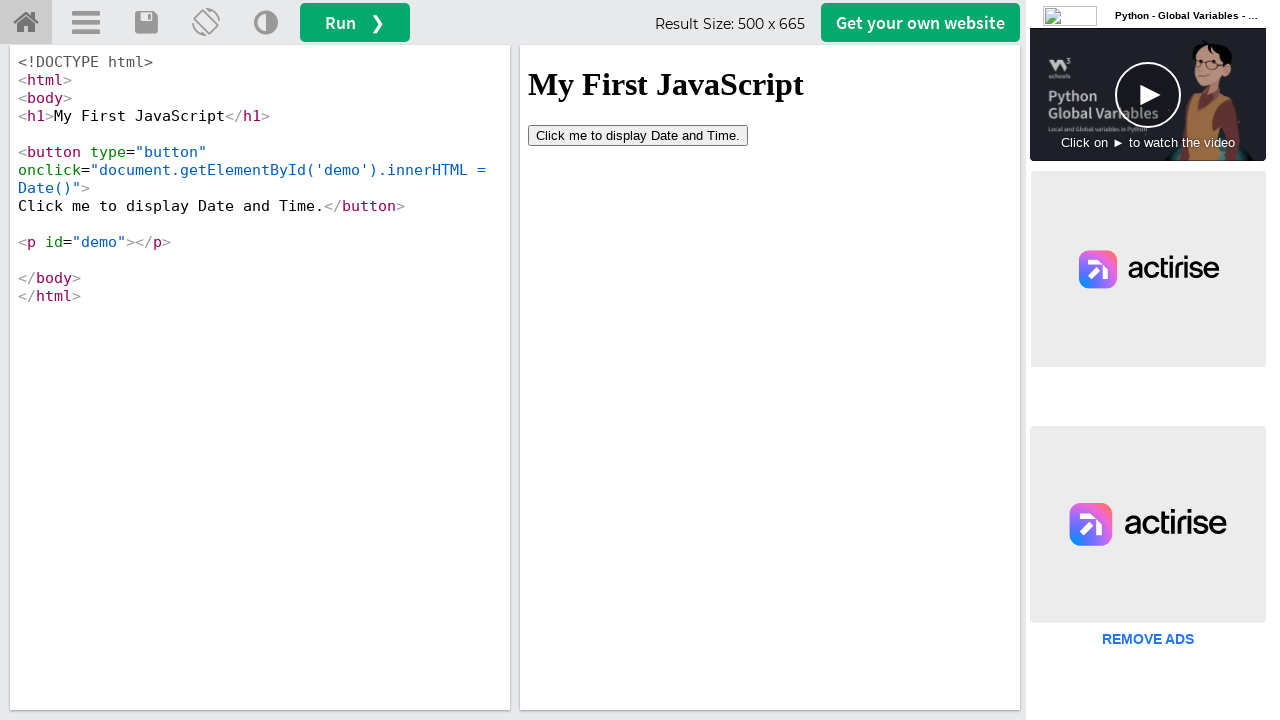

Waited for iframe#iframeResult to be present in DOM
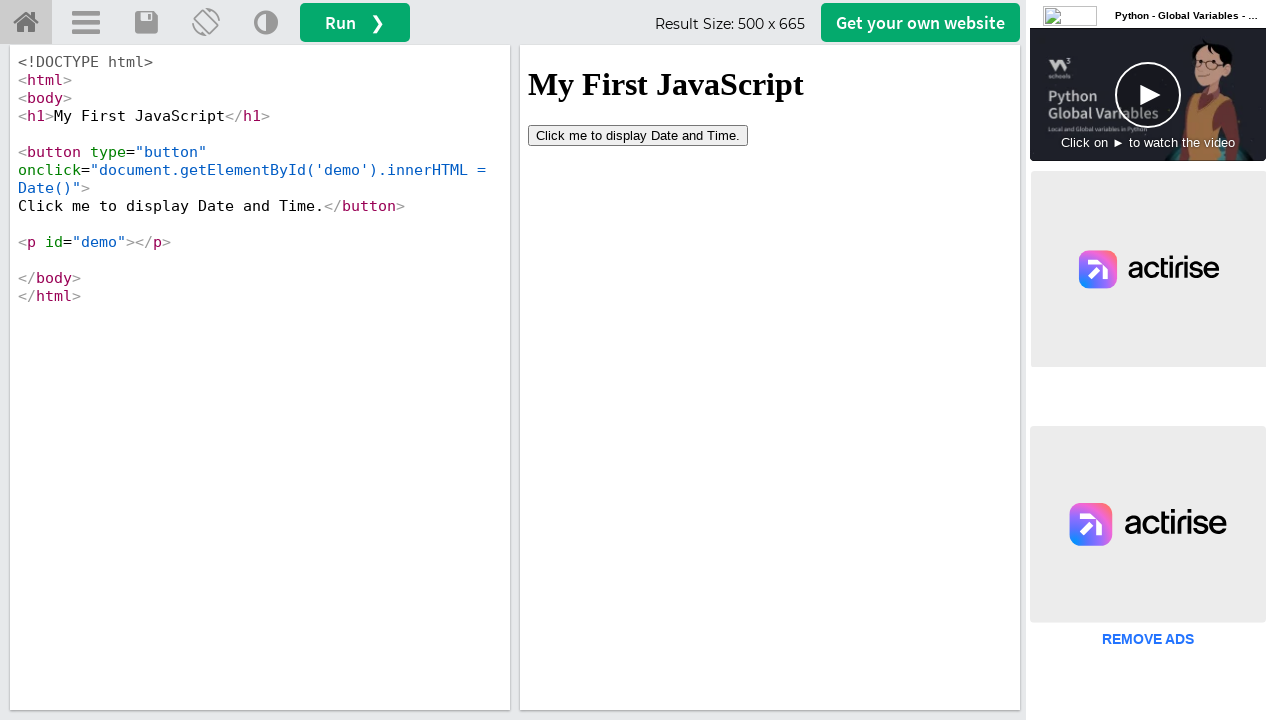

Located and switched to iframe#iframeResult
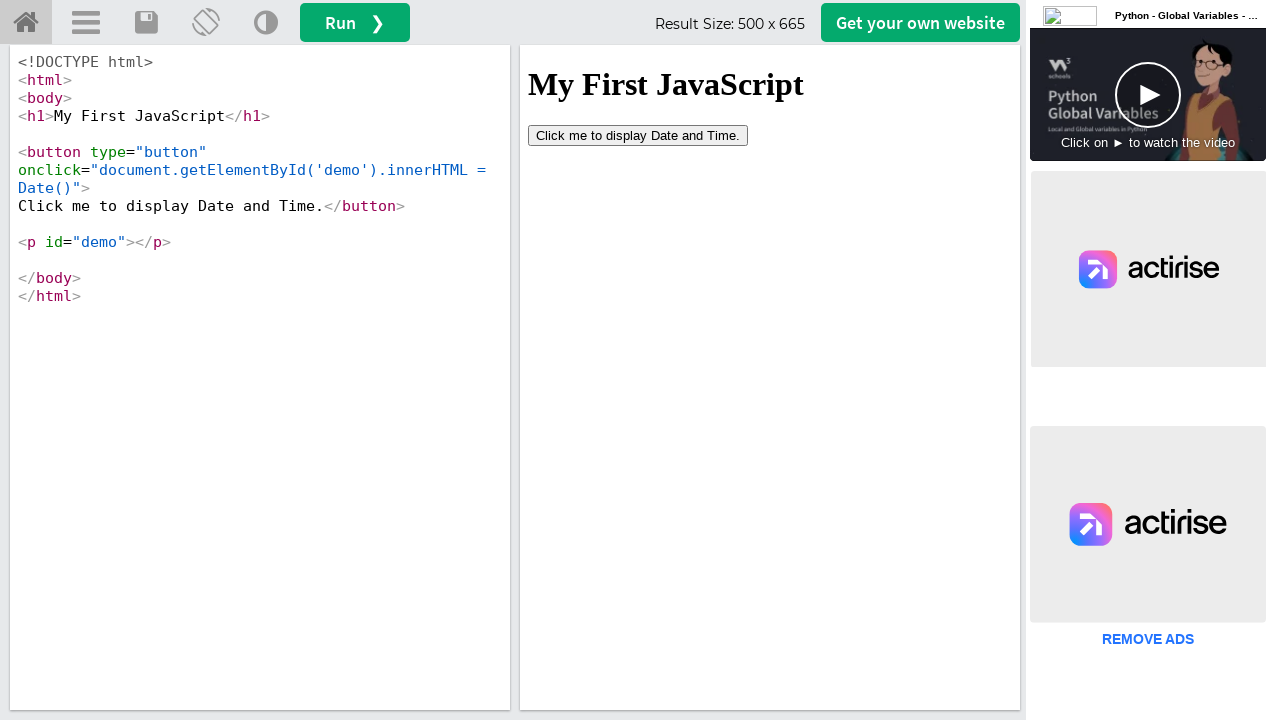

Clicked button inside iframe at (638, 135) on #iframeResult >> internal:control=enter-frame >> button[type='button']
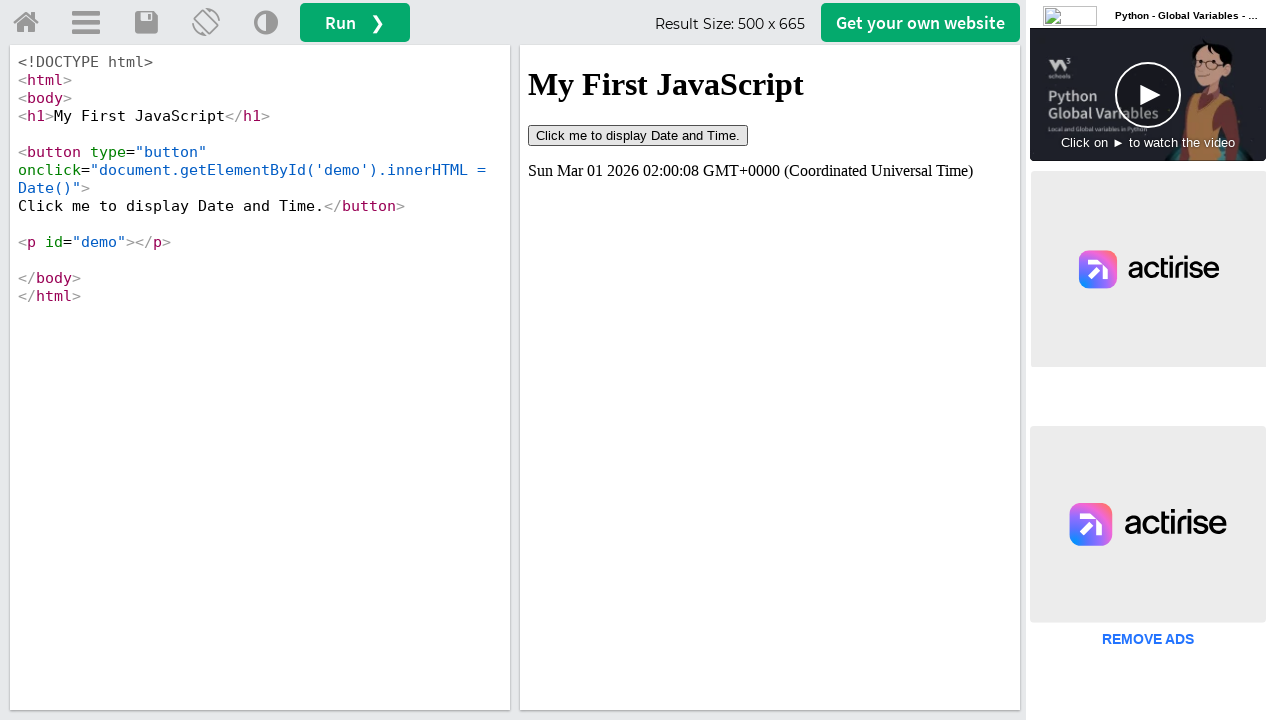

Waited 1 second for action to complete
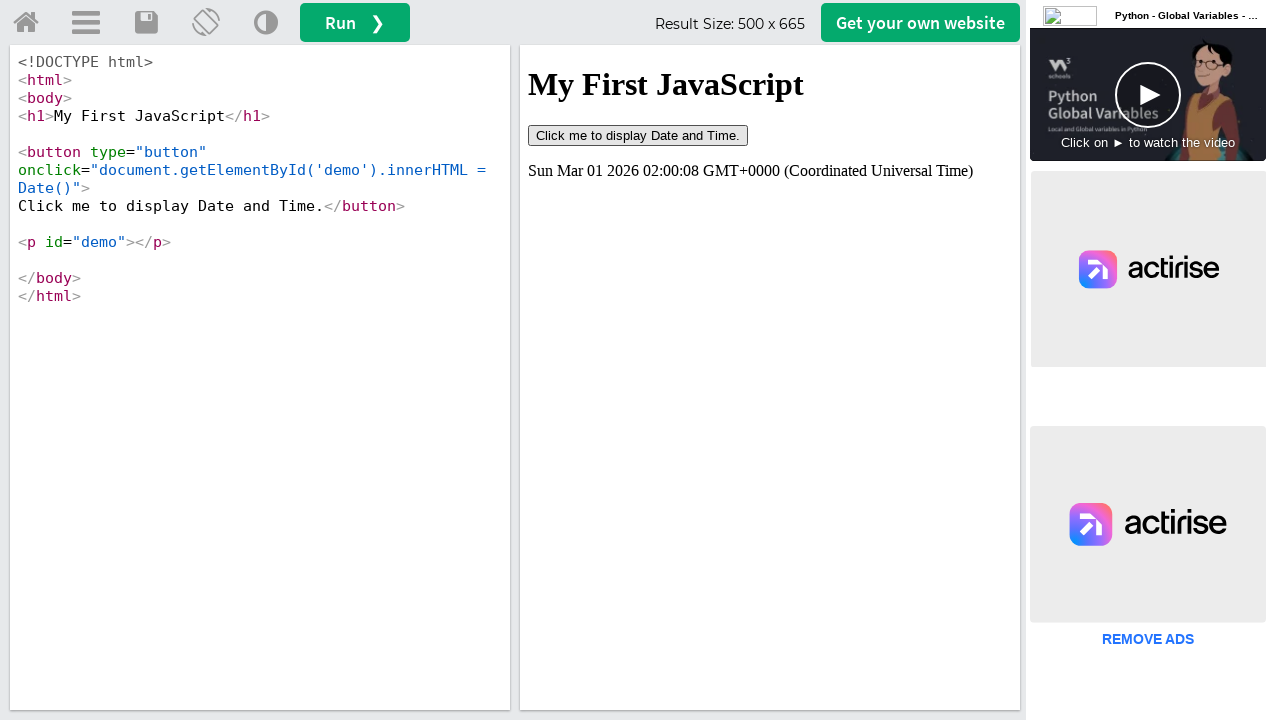

Clicked home icon to navigate back to main page at (26, 23) on a#tryhome
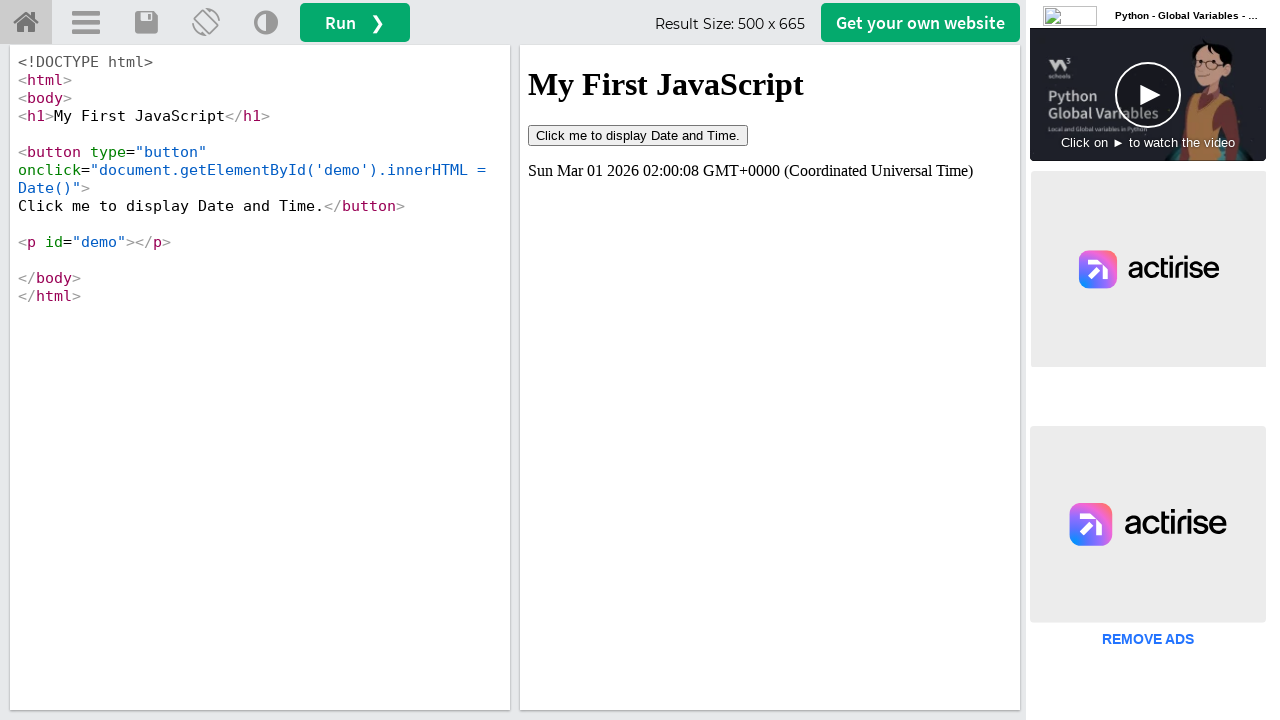

Page load completed after home icon click
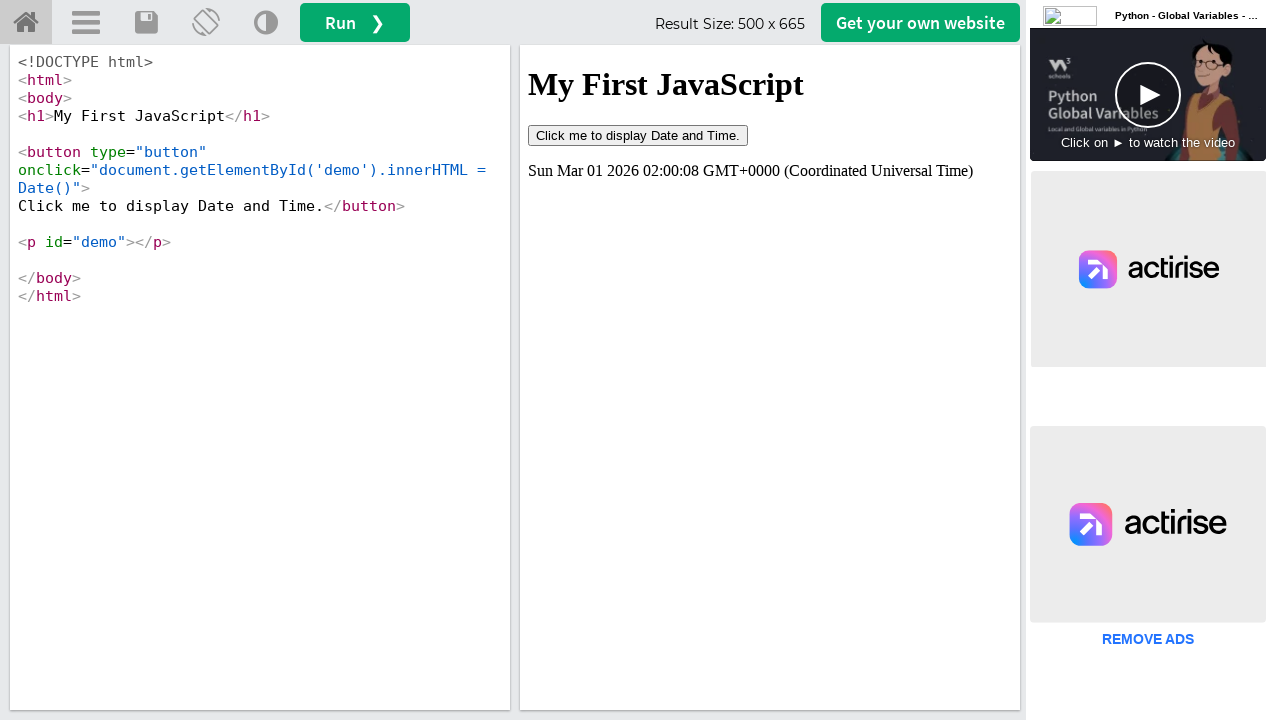

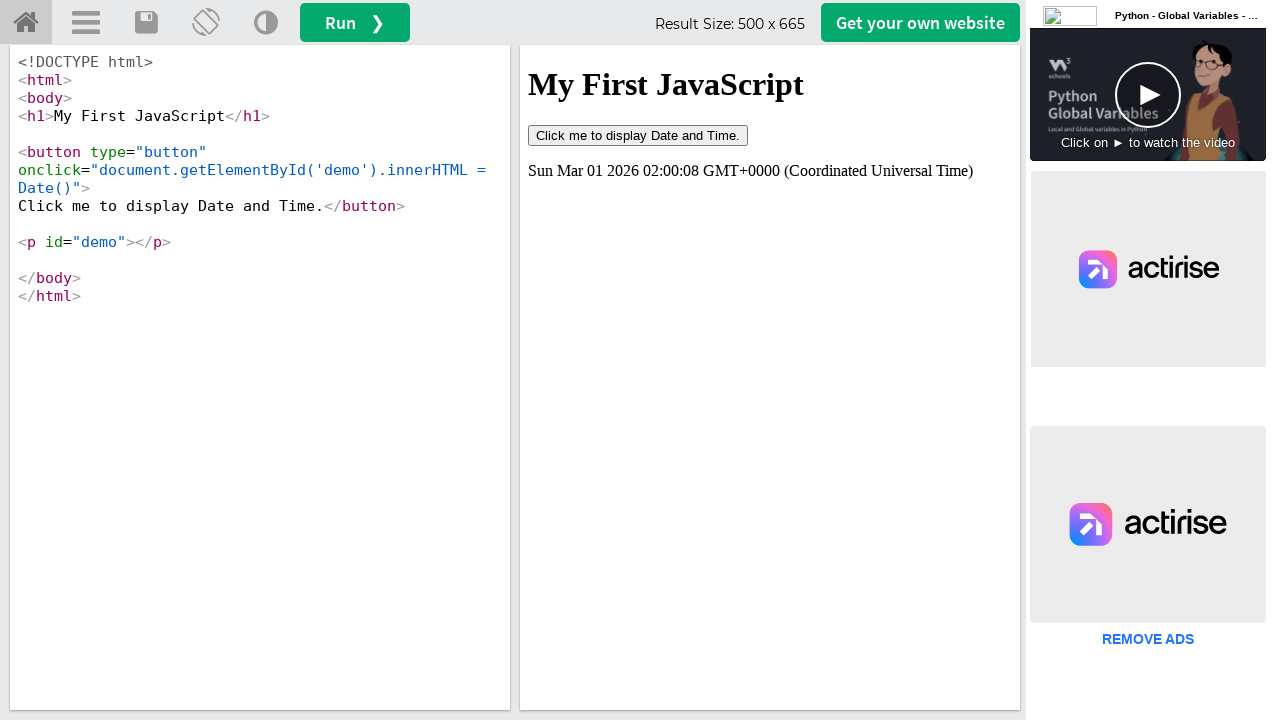